Tests frame interaction on DemoQA website by navigating to the Frames section, switching between different frames, and extracting text content from within frames

Starting URL: https://demoqa.com

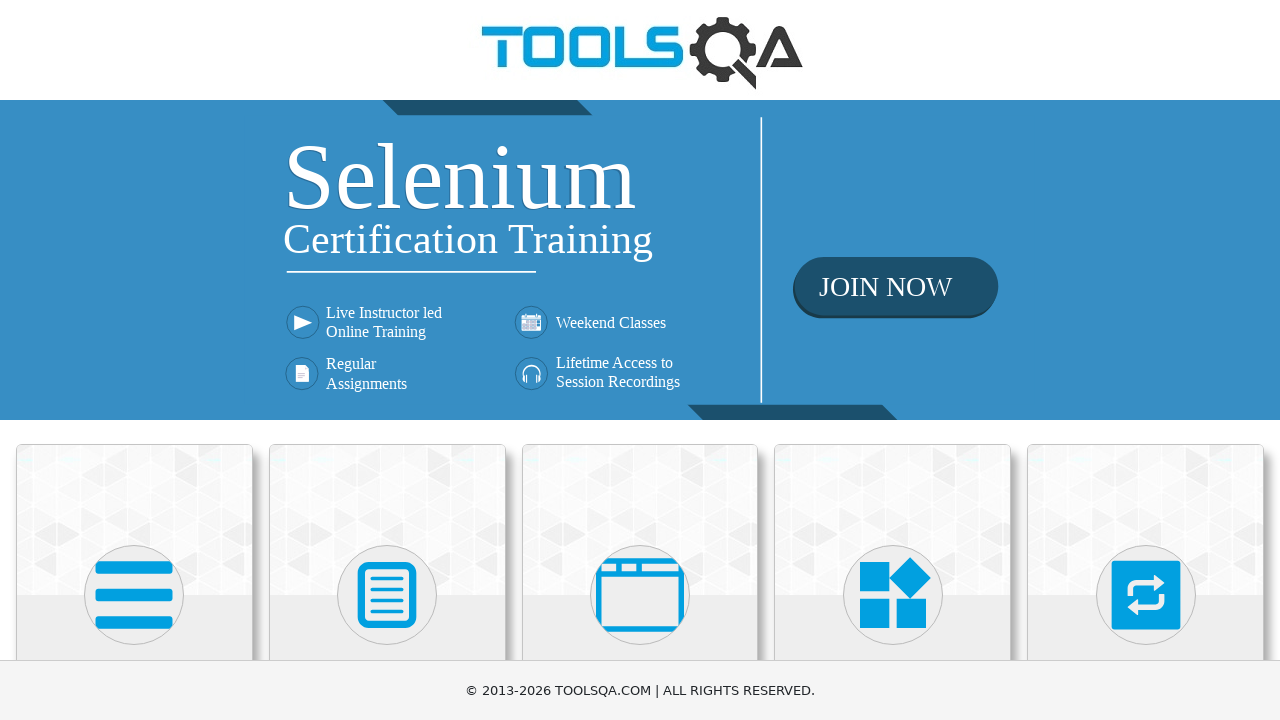

Scrolled down 400px to view Alerts, Frame & Windows section
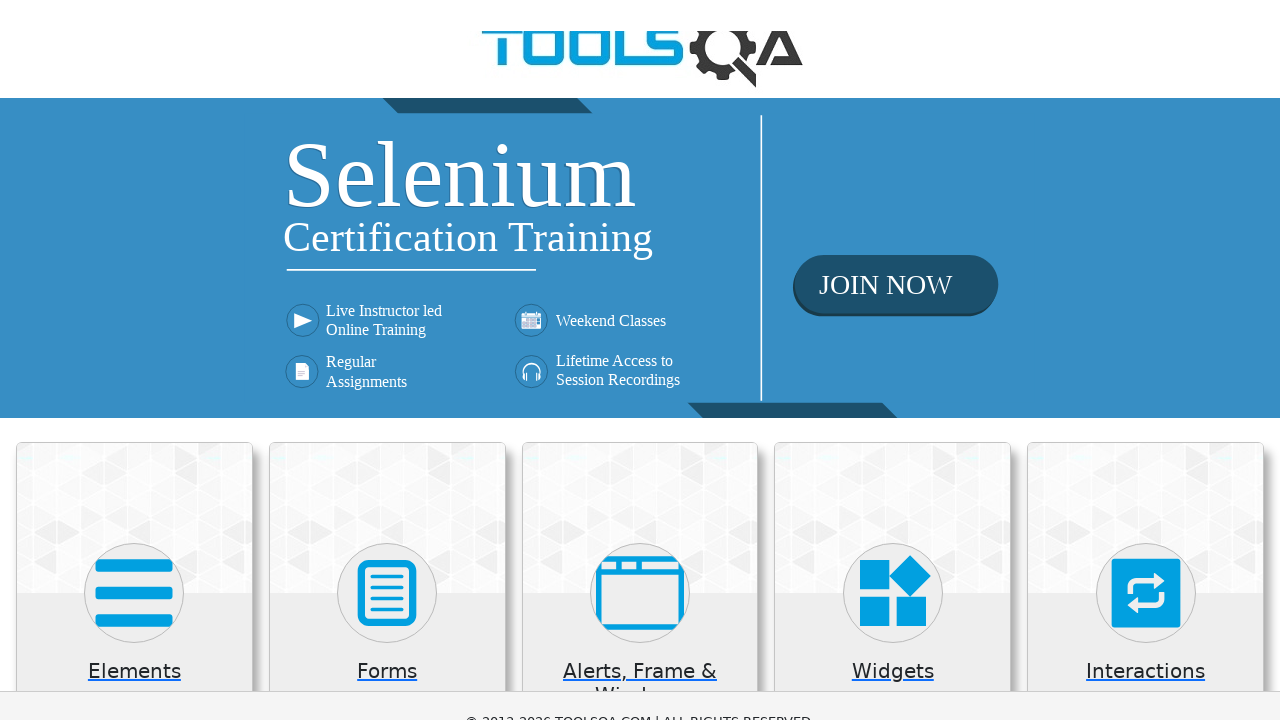

Clicked on Alerts, Frame & Windows section at (640, 285) on xpath=//h5[text()='Alerts, Frame & Windows']
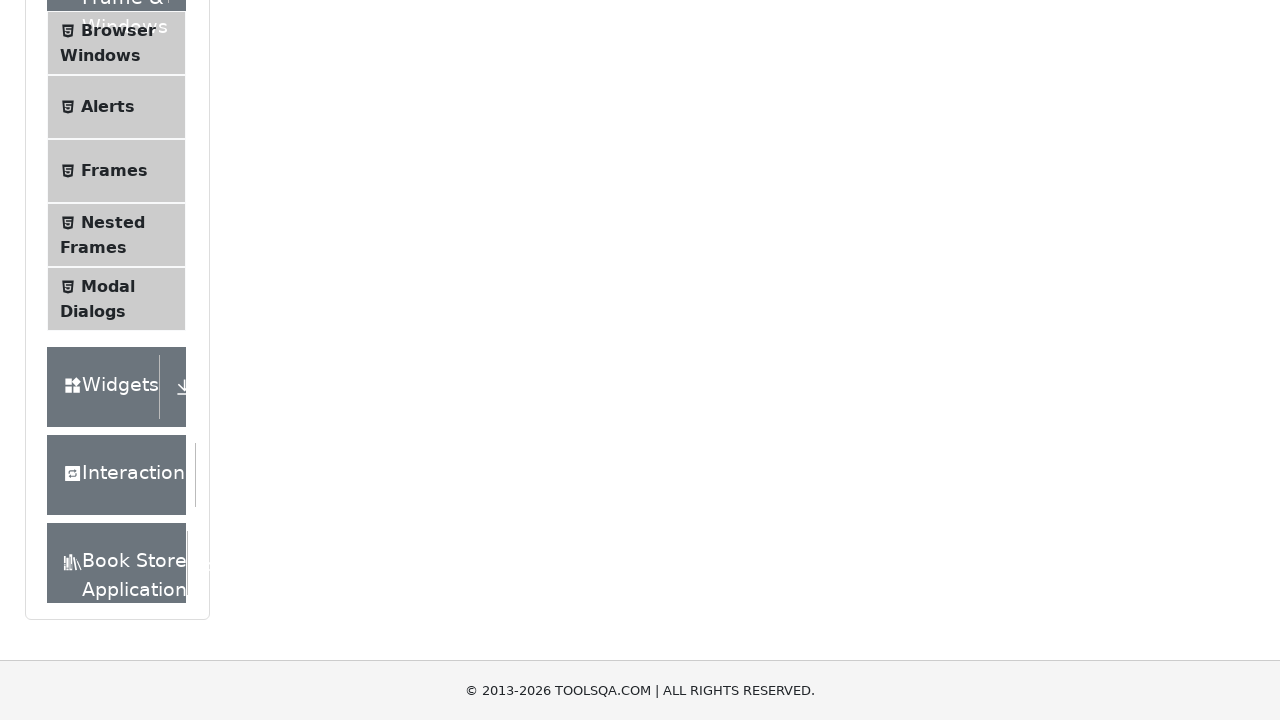

Scrolled down 400px to view Frames option
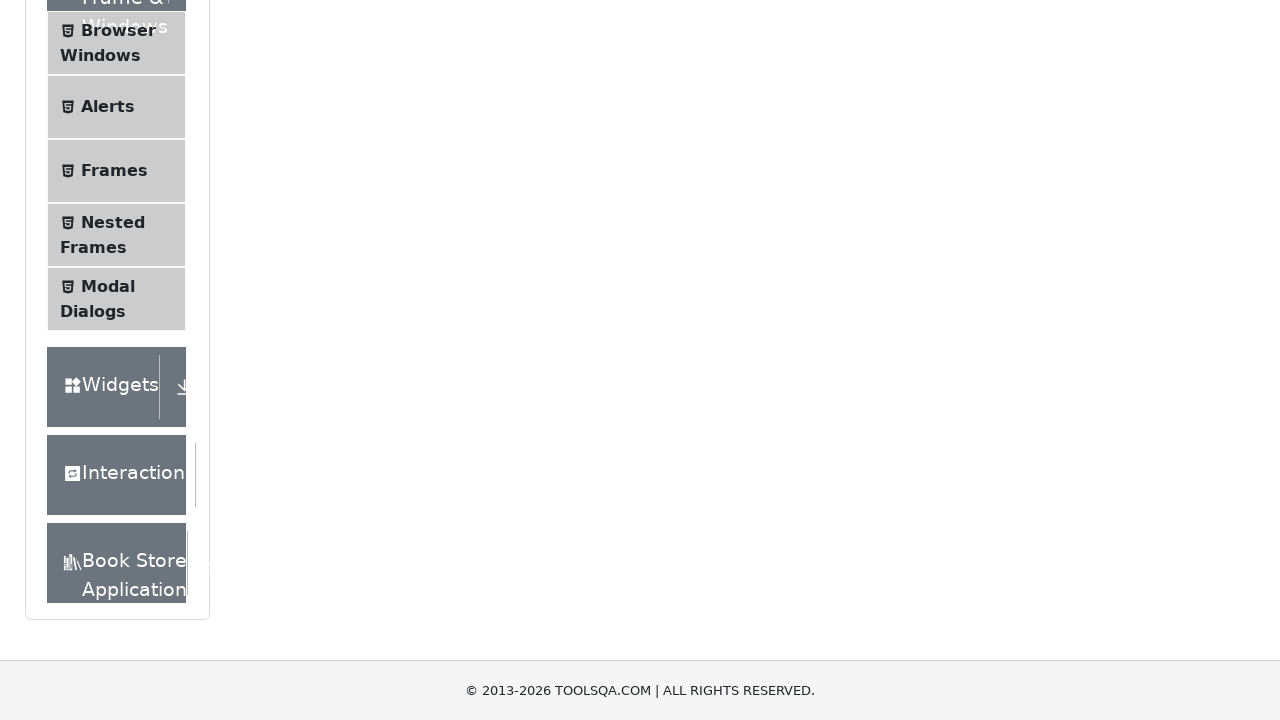

Clicked on Frames menu item at (114, 171) on xpath=//span[text()='Frames']
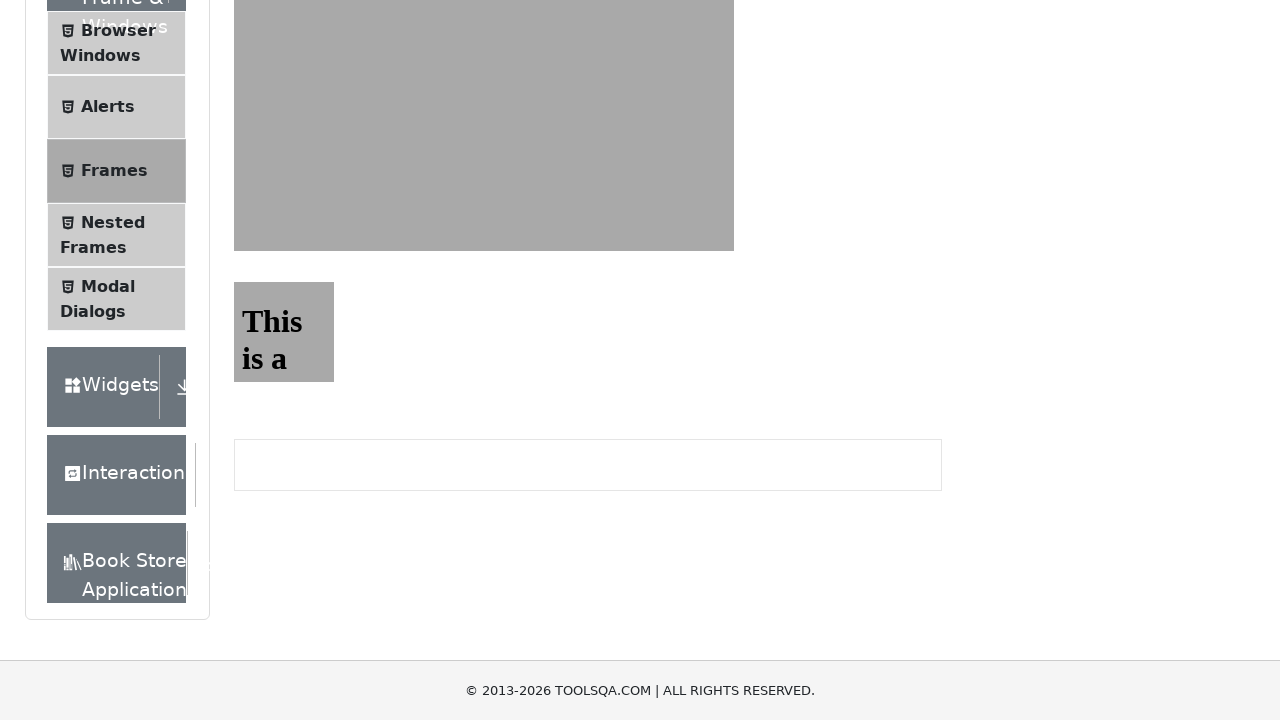

Extracted text from frame1: 'This is a sample page'
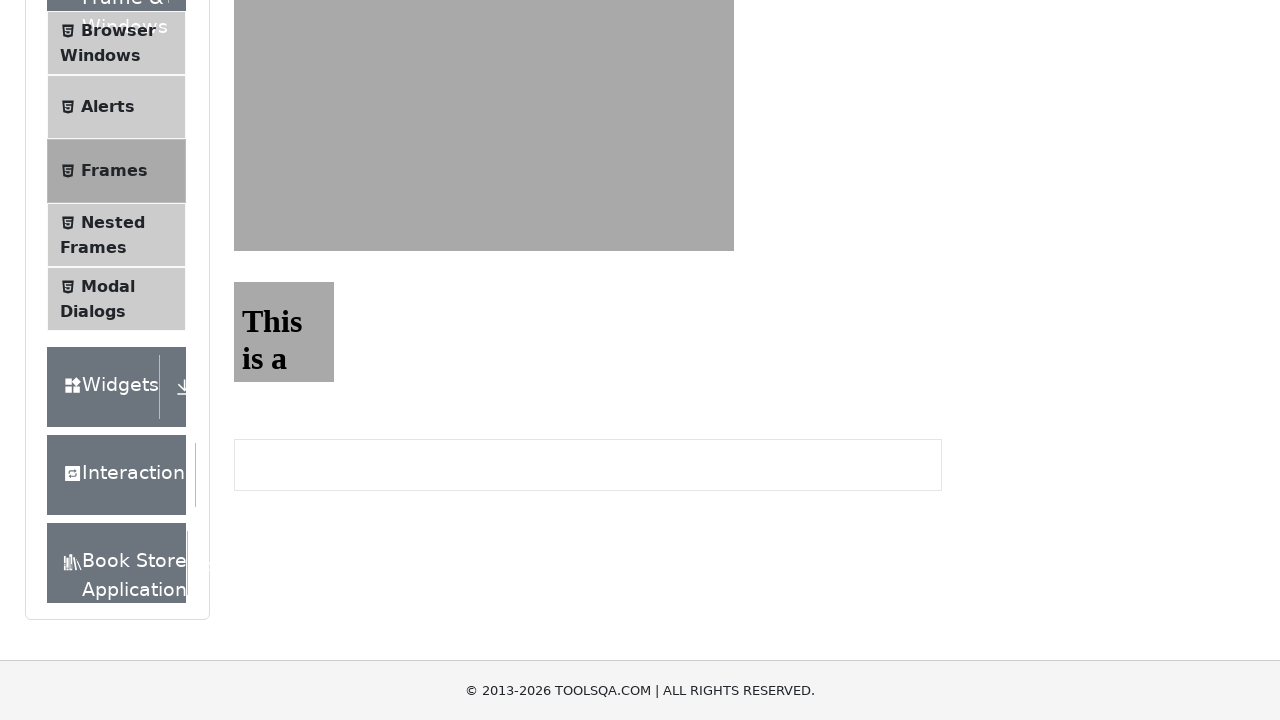

Located frame2 element
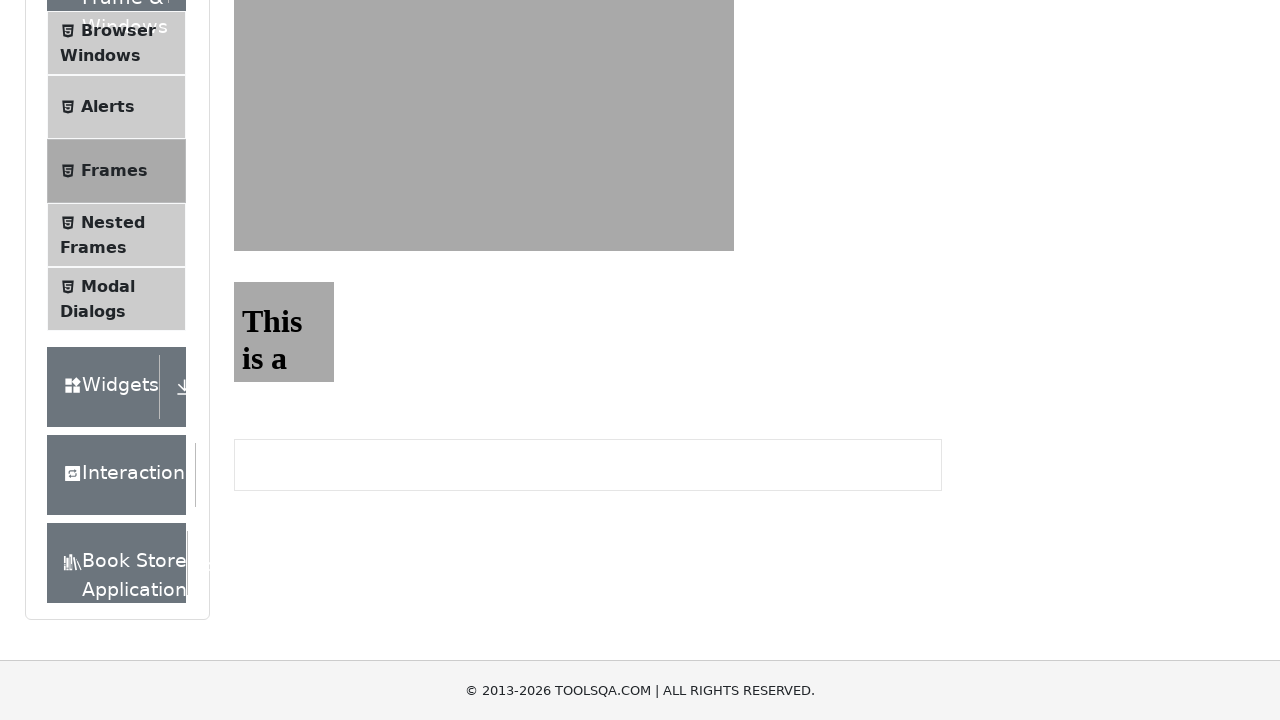

Scrolled 200px horizontally and 200px vertically within frame2 context
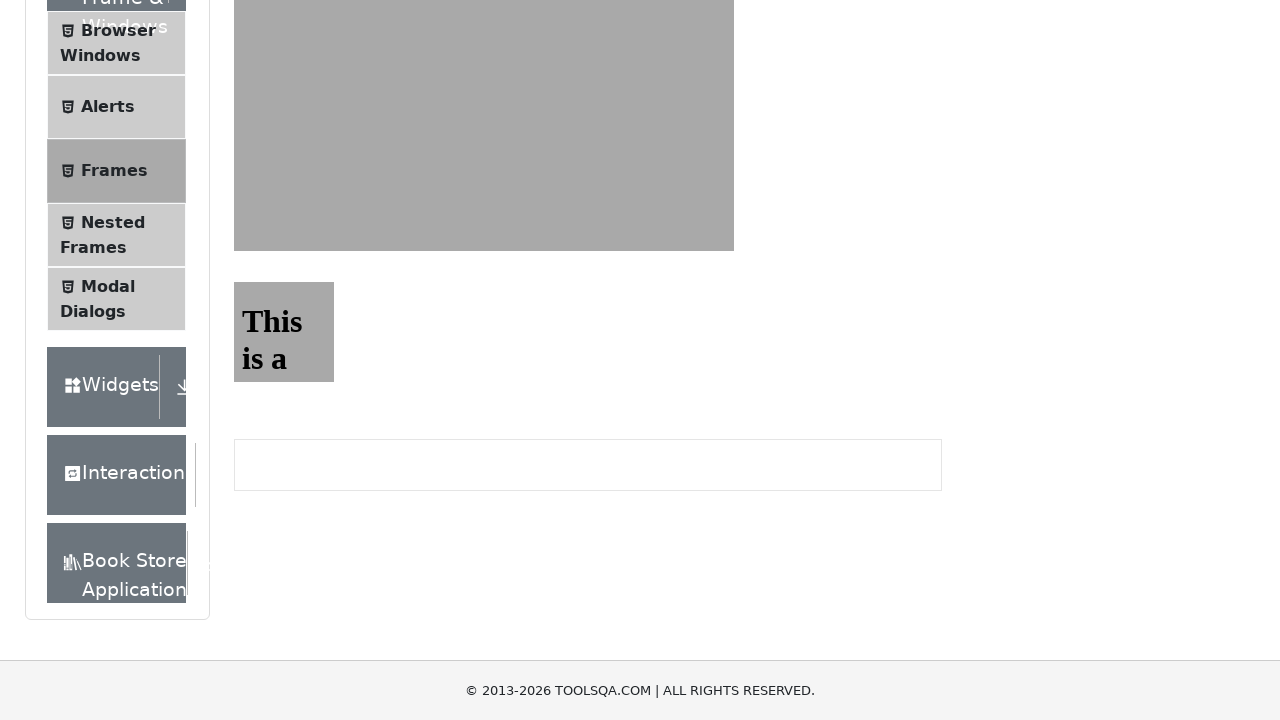

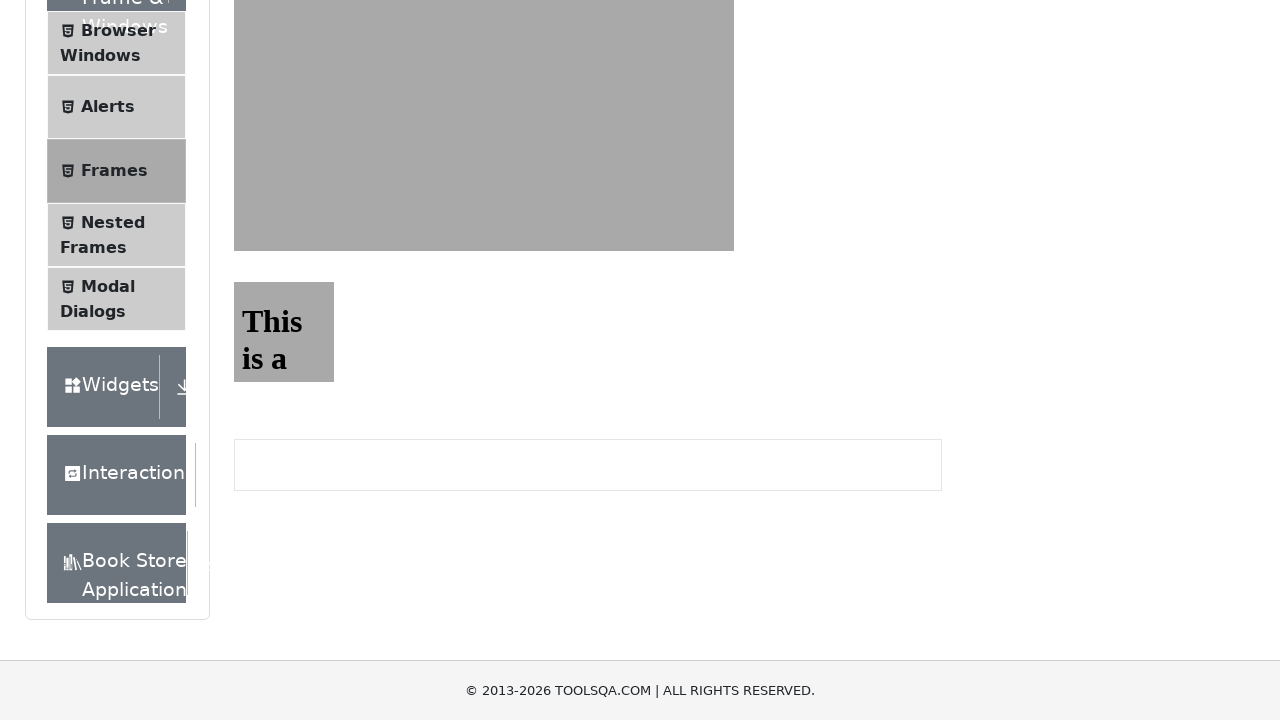